Tests a web form by entering text into a text field and clicking the submit button, then verifies a message is displayed

Starting URL: https://www.selenium.dev/selenium/web/web-form.html

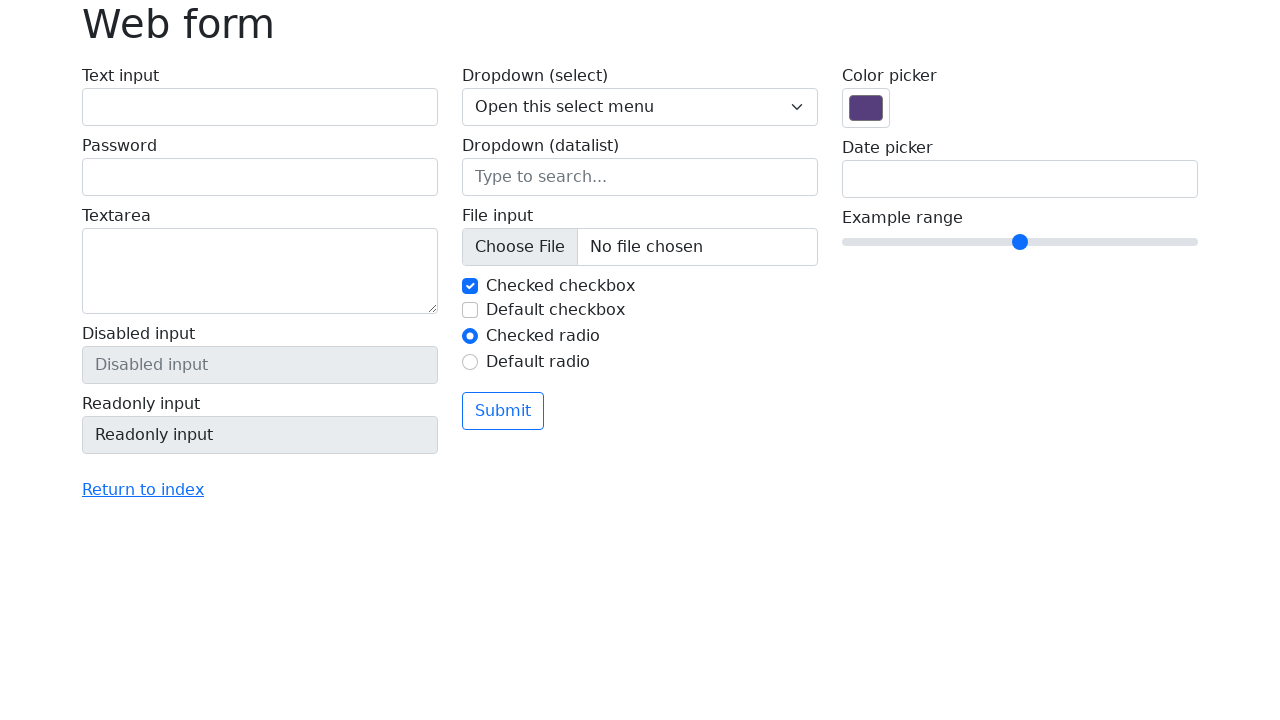

Filled text field with 'Selenium' on input[name='my-text']
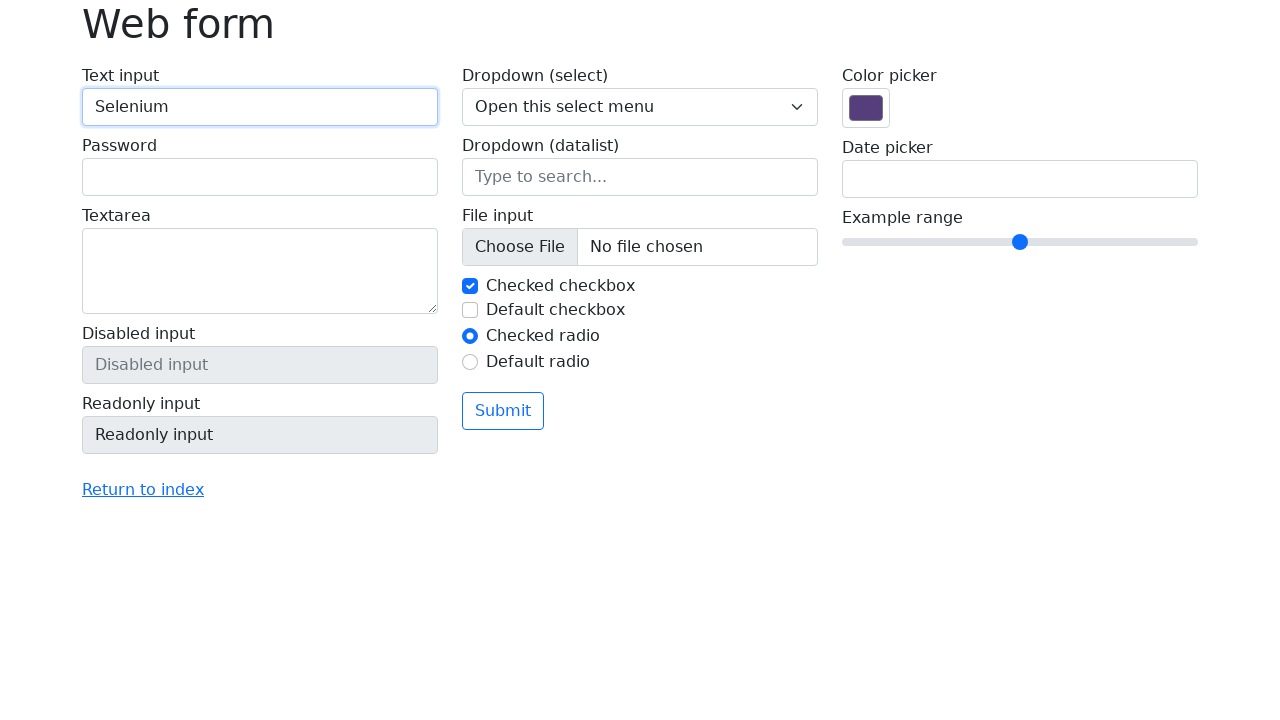

Clicked the submit button at (503, 411) on button
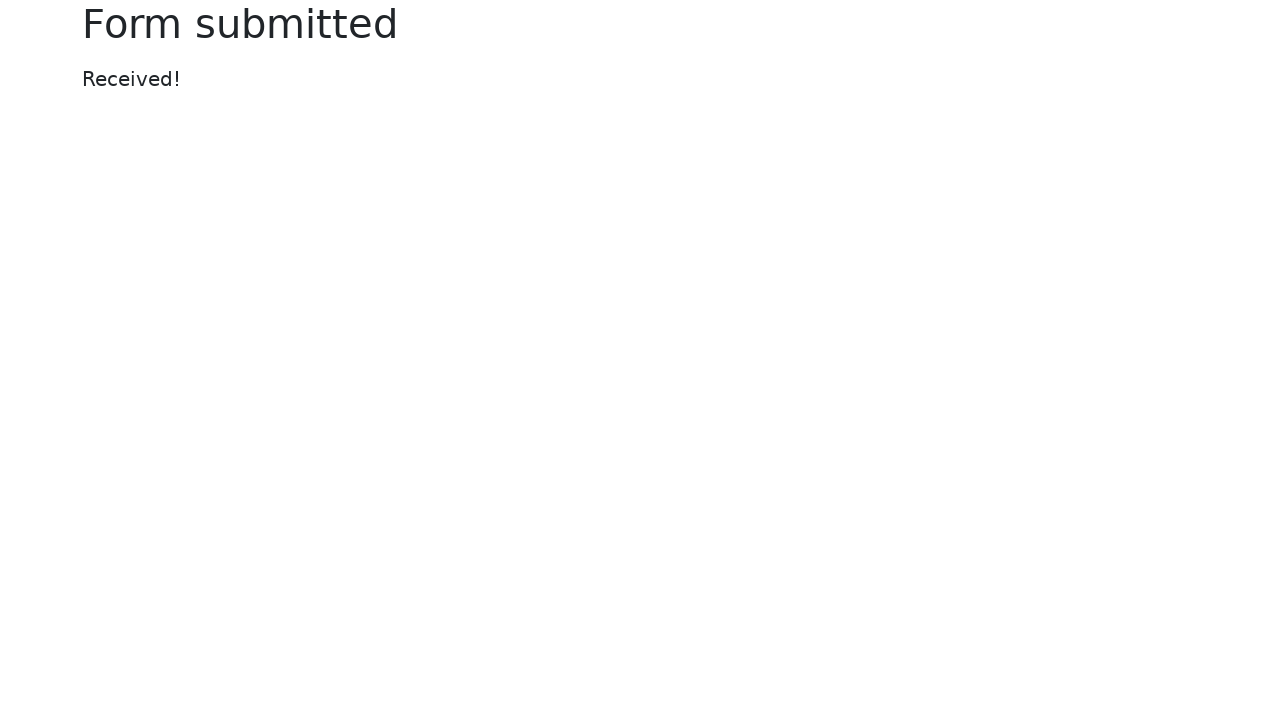

Success message displayed
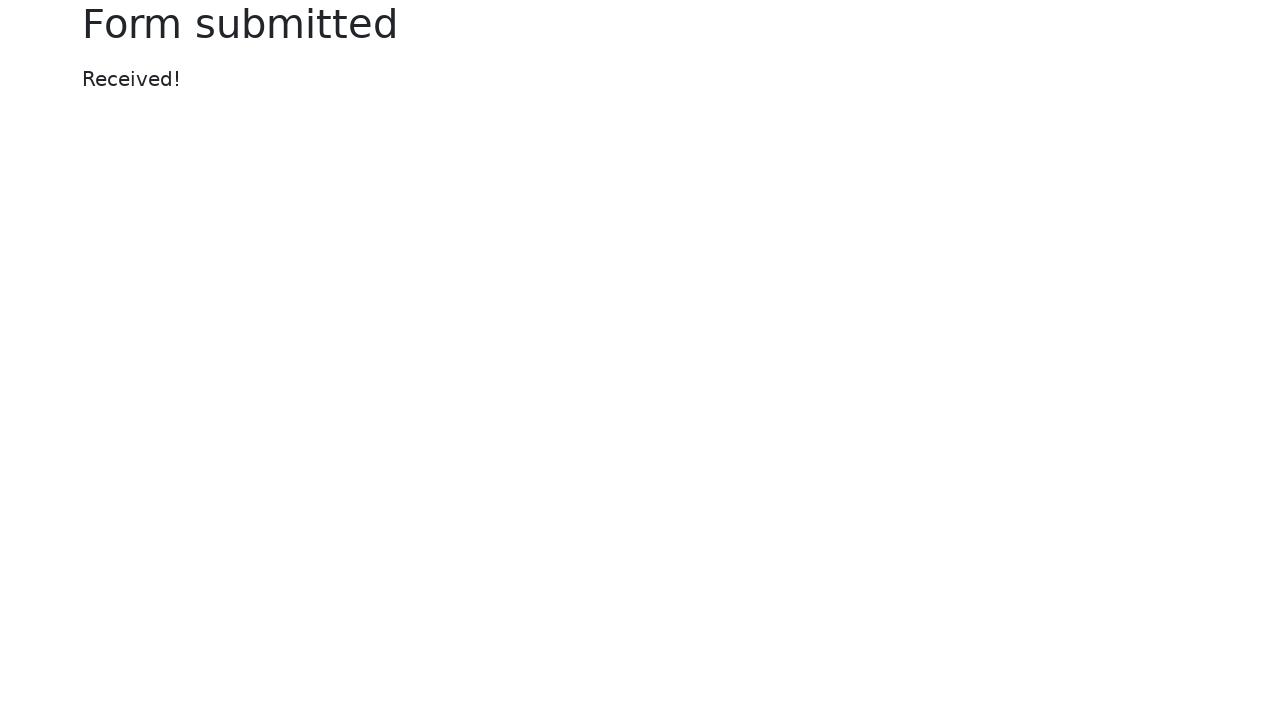

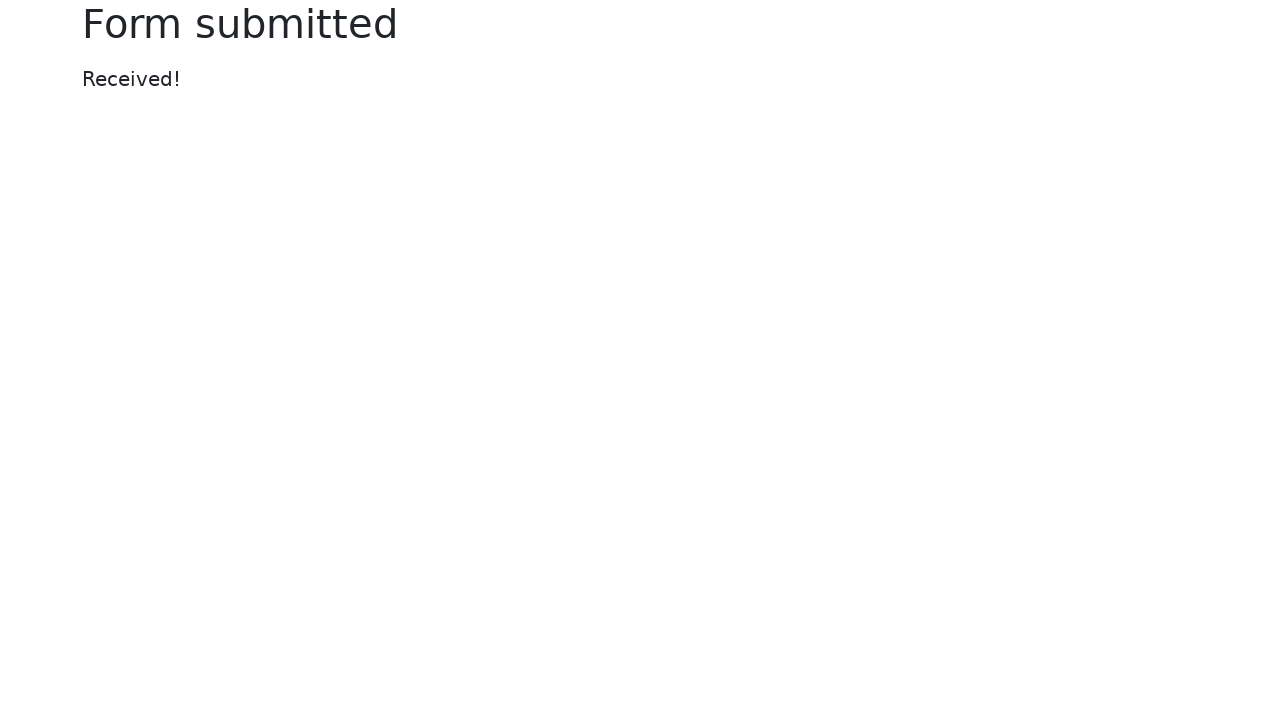